Tests selecting a radio button option (Female) on a registration form

Starting URL: https://demo.automationtesting.in/Register.html

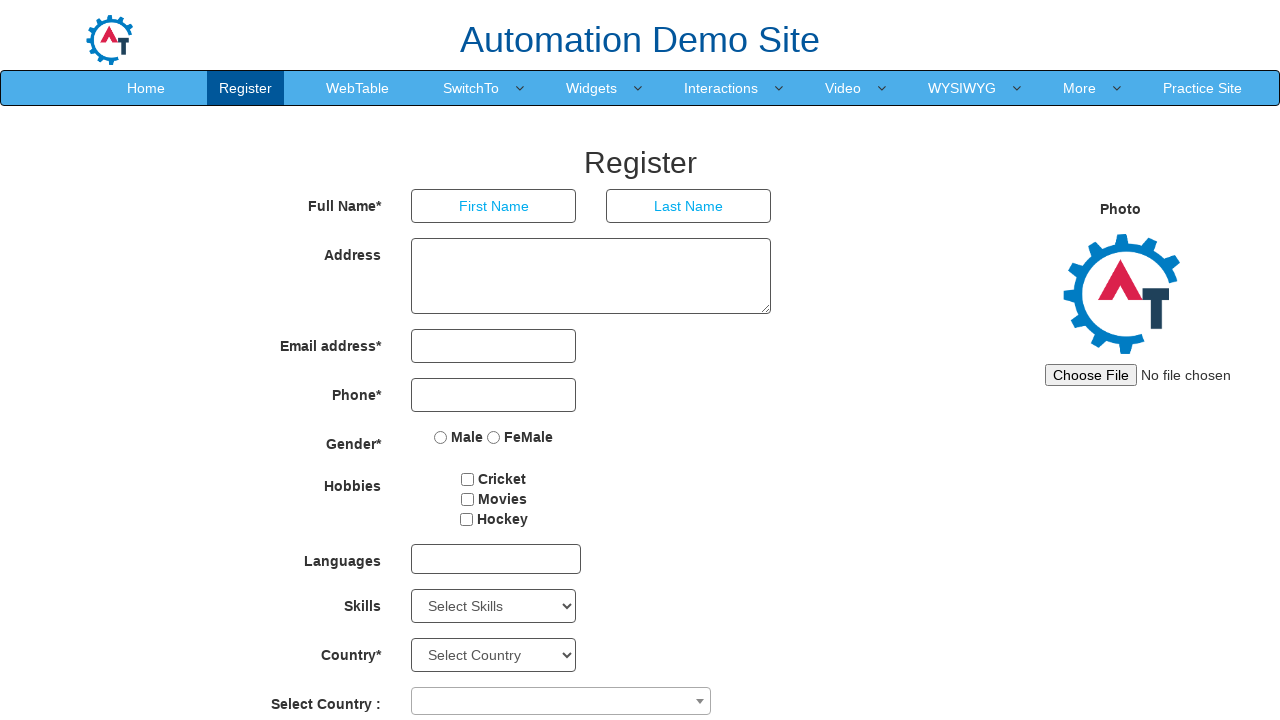

Selected Female radio button option on registration form at (494, 437) on xpath=//input[@value="FeMale"]
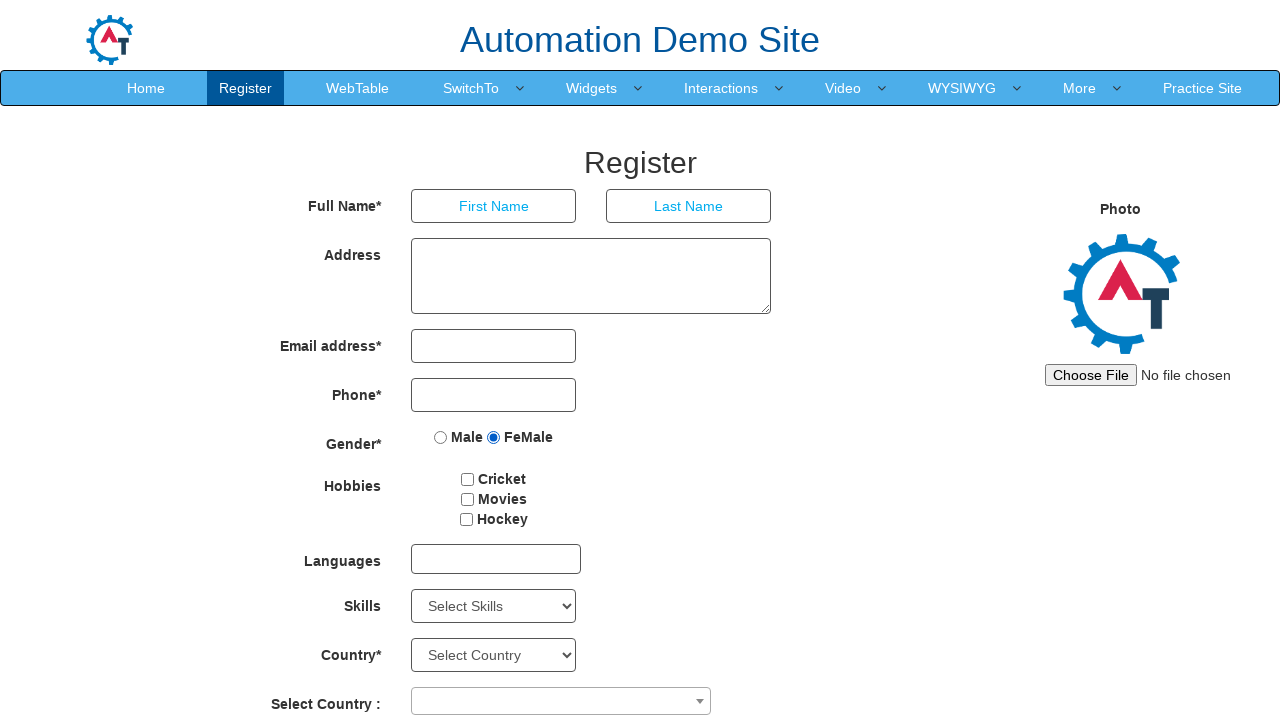

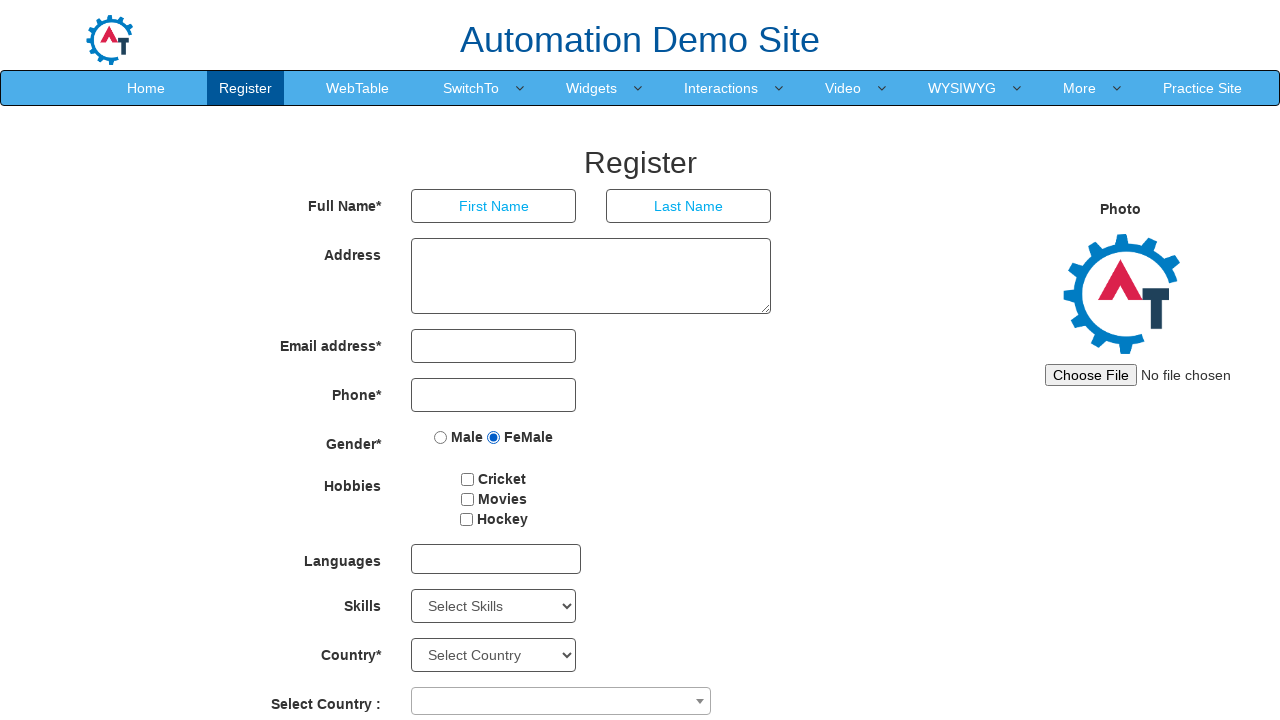